Tests clicking the Try Again button after completing the trivia game to verify the next button is displayed again

Starting URL: https://shemsvcollege.github.io/Trivia/

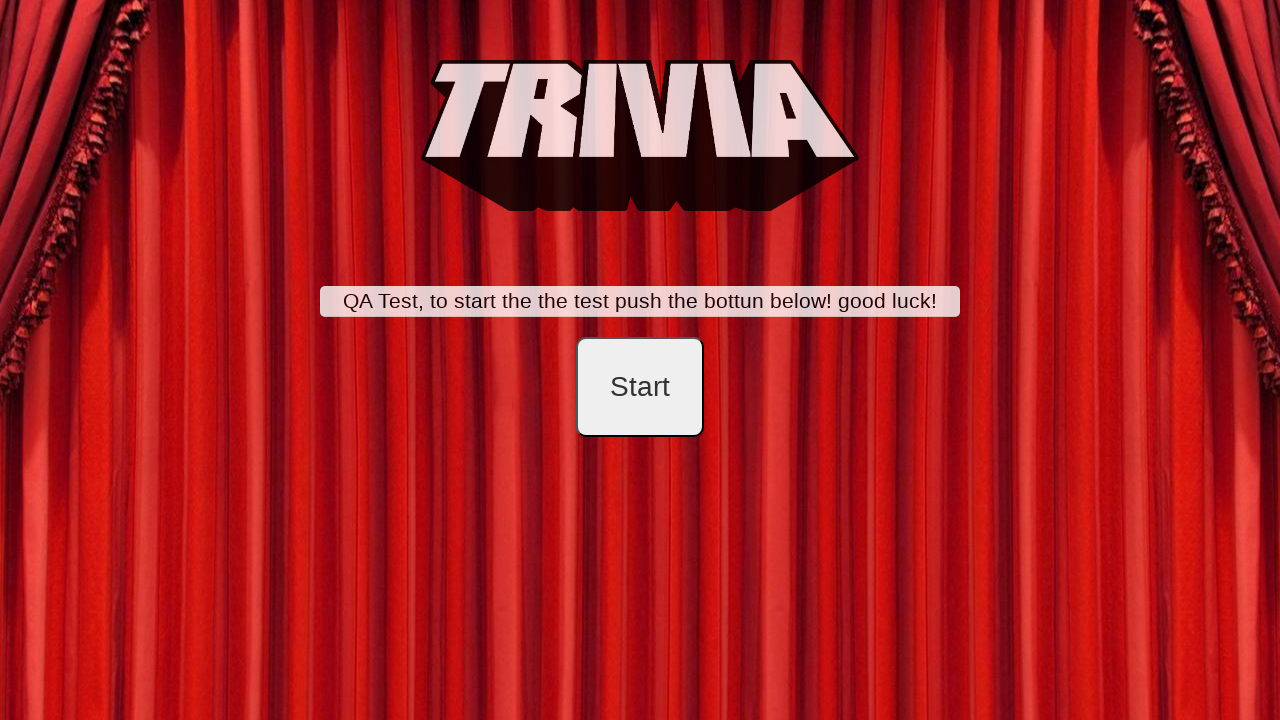

Clicked start button at (640, 387) on #startB
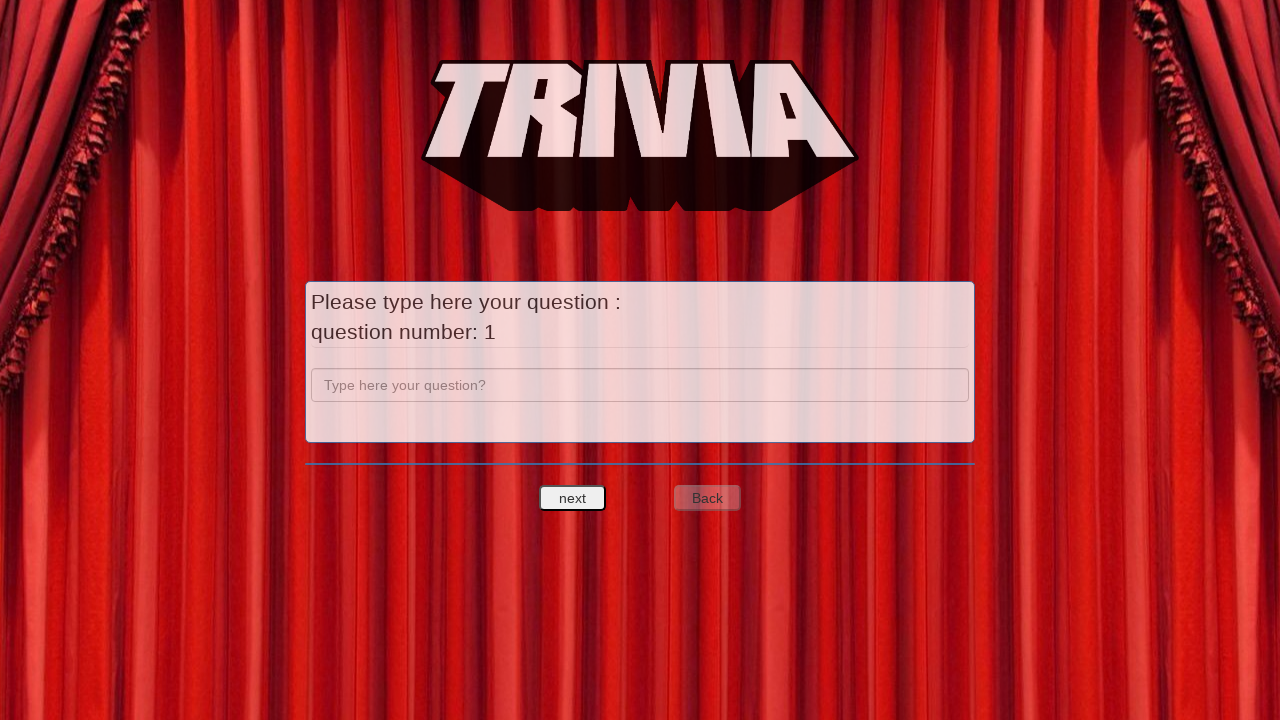

Filled question 1 with 'a' on input[name='question']
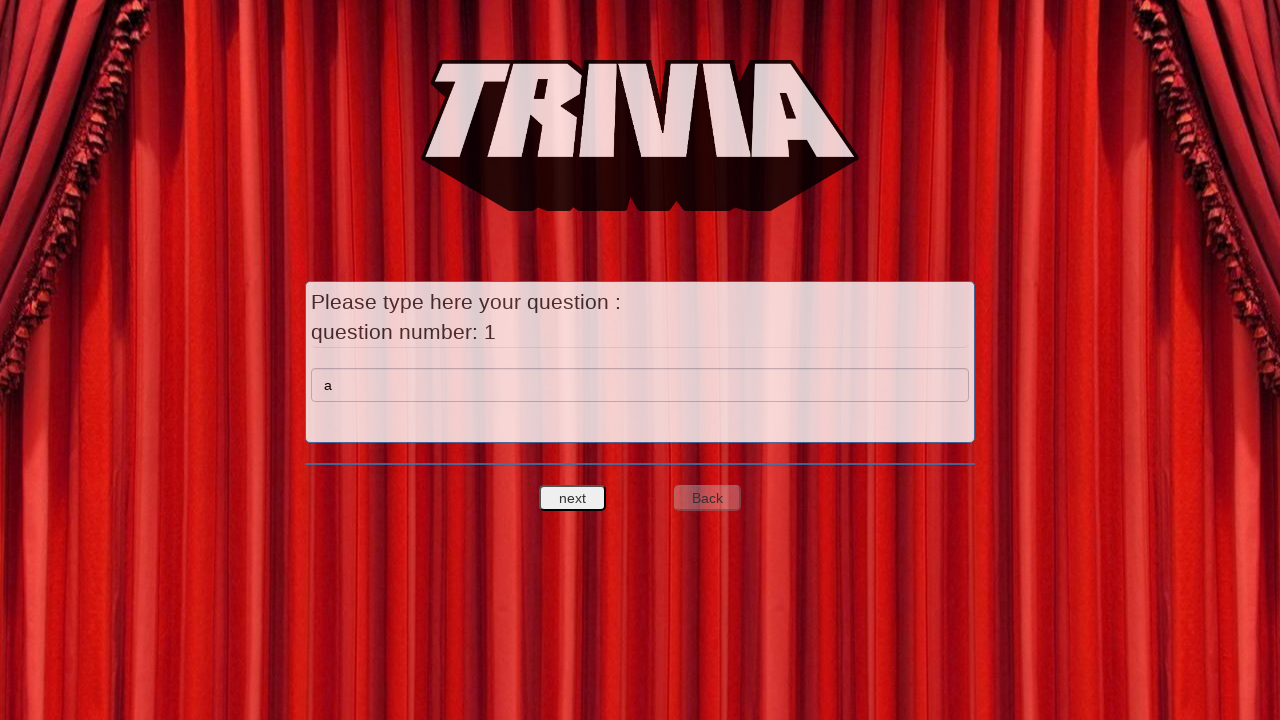

Clicked next question button after question 1 prompt at (573, 498) on #nextquest
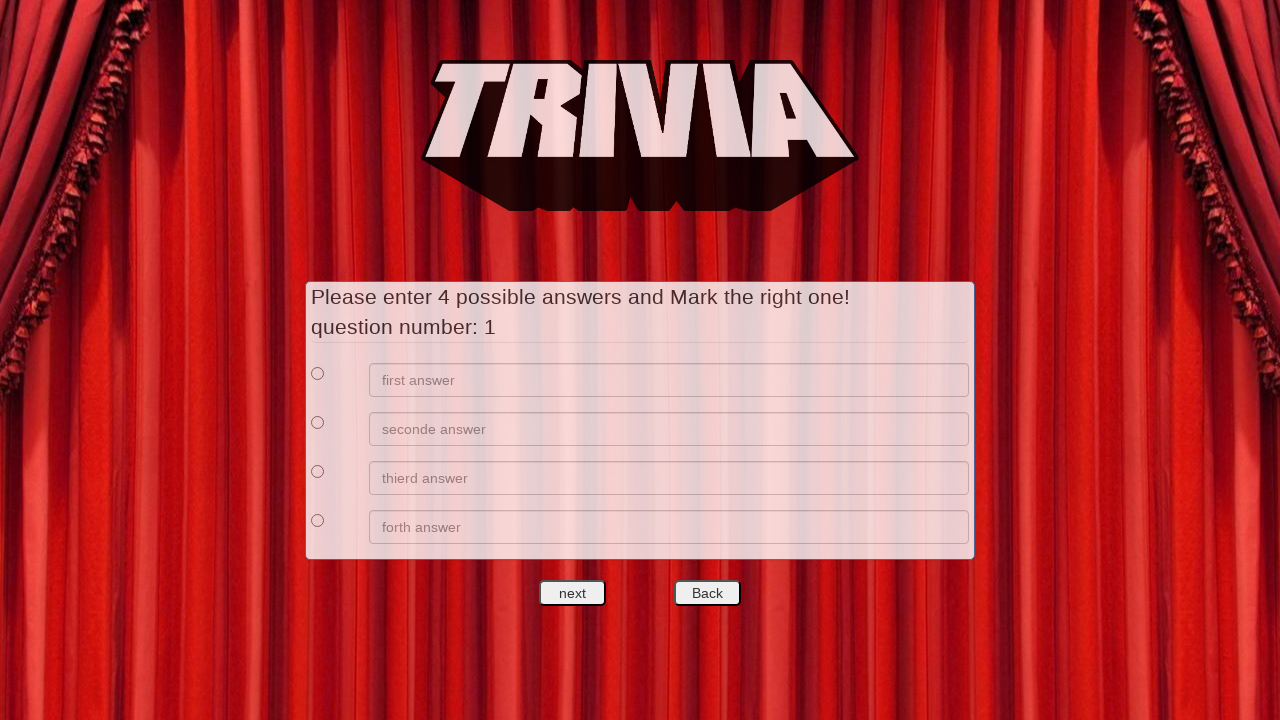

Filled answer 1 with 'a' on xpath=//*[@id='answers']/div[1]/div[2]/input
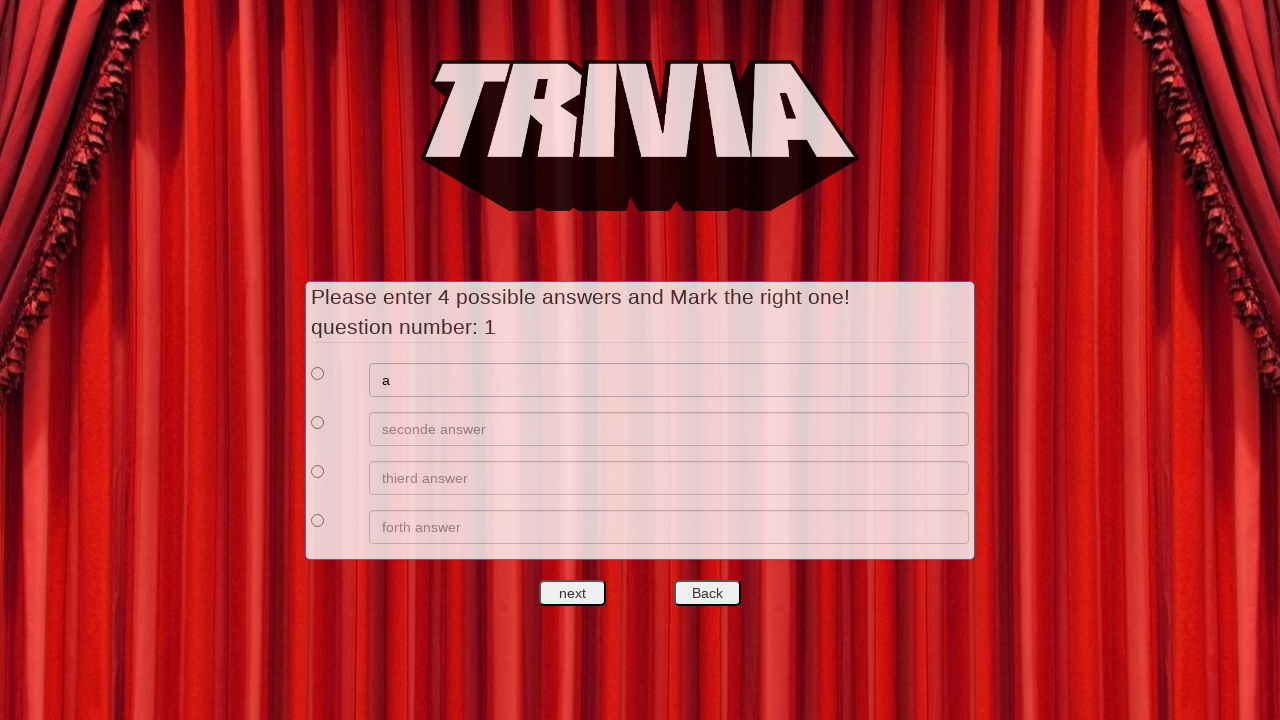

Filled answer 2 with 'b' on xpath=//*[@id='answers']/div[2]/div[2]/input
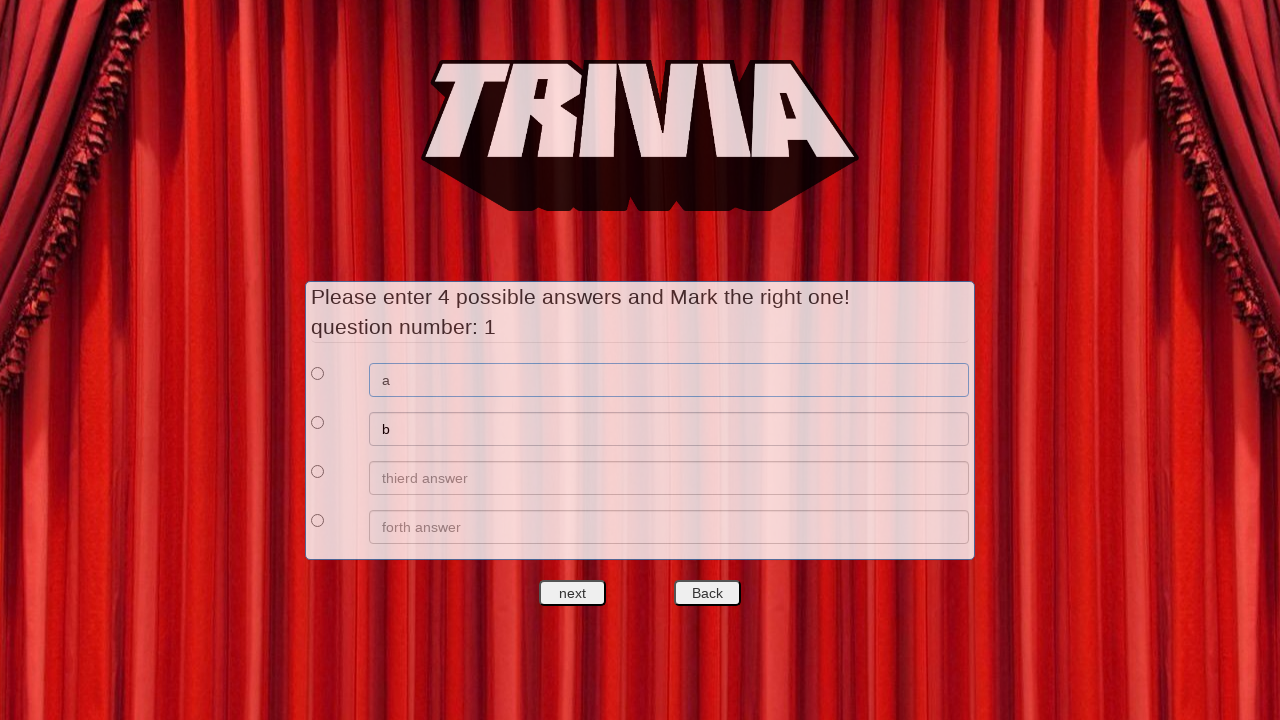

Filled answer 3 with 'c' on xpath=//*[@id='answers']/div[3]/div[2]/input
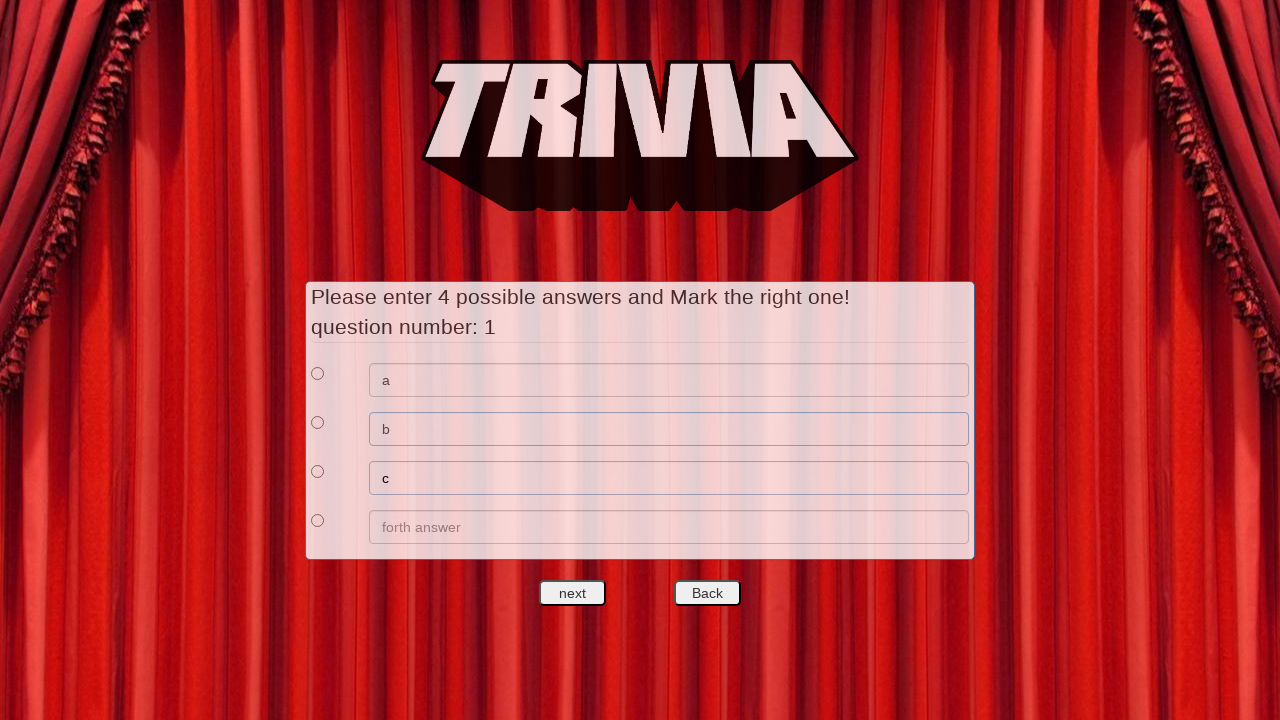

Filled answer 4 with 'd' on xpath=//*[@id='answers']/div[4]/div[2]/input
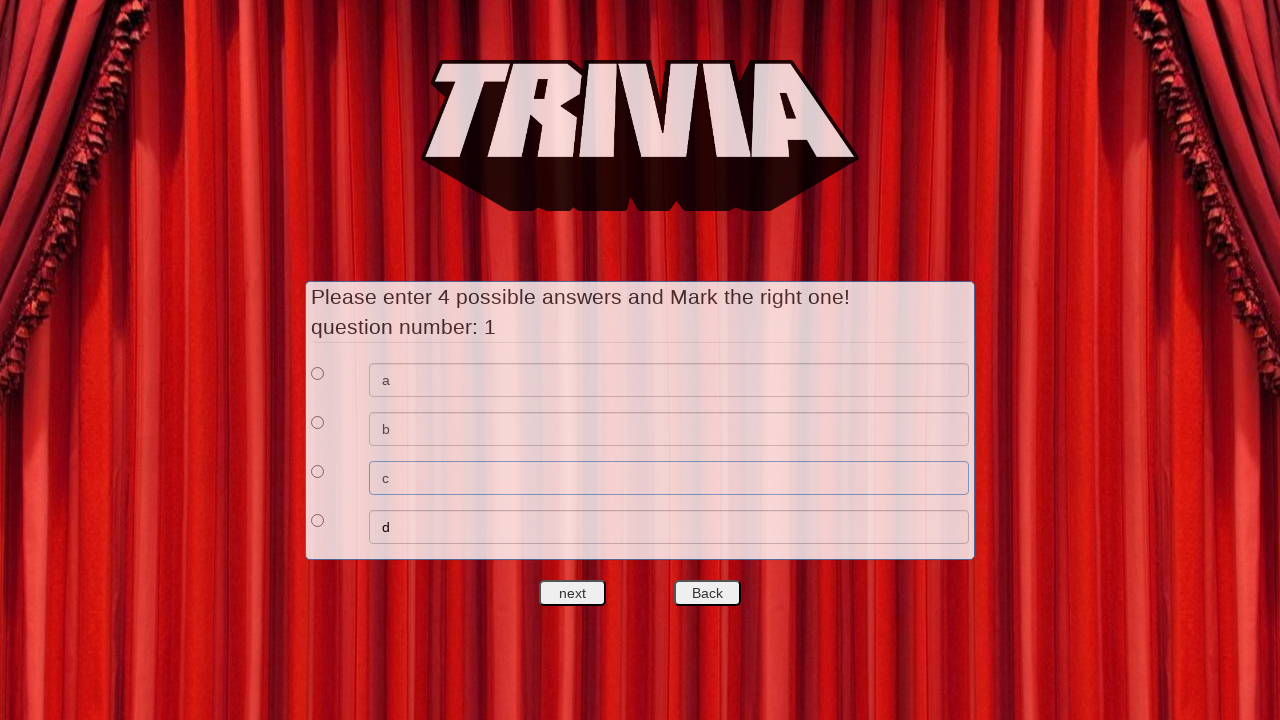

Selected answer 1 as correct for question 1 at (318, 373) on xpath=//*[@id='answers']/div[1]/div[1]/input
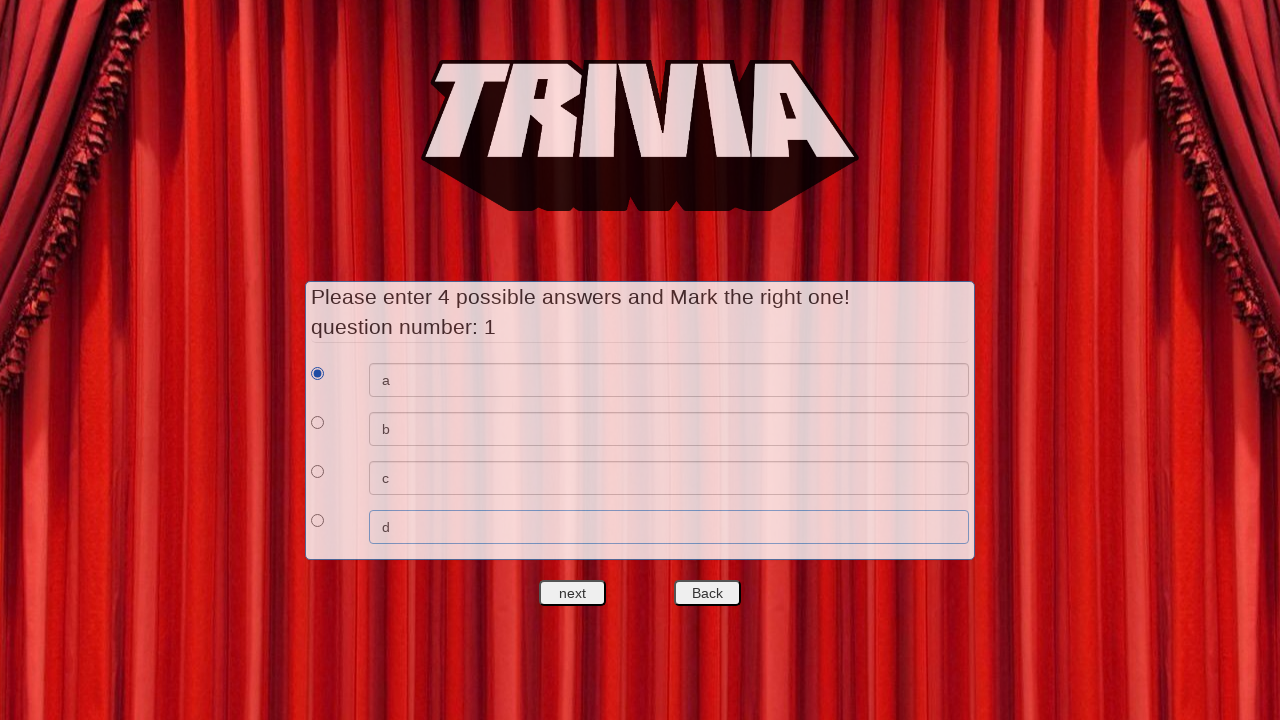

Clicked next question button after question 1 at (573, 593) on #nextquest
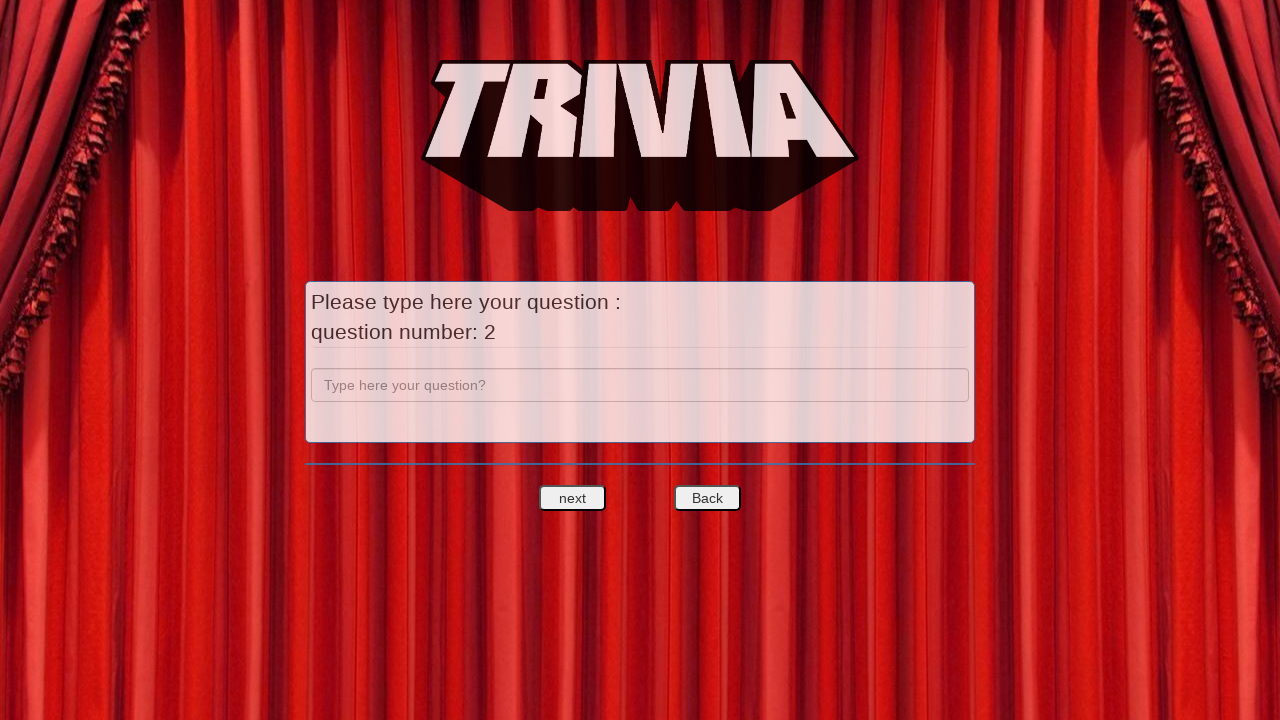

Filled question 2 with 'b' on input[name='question']
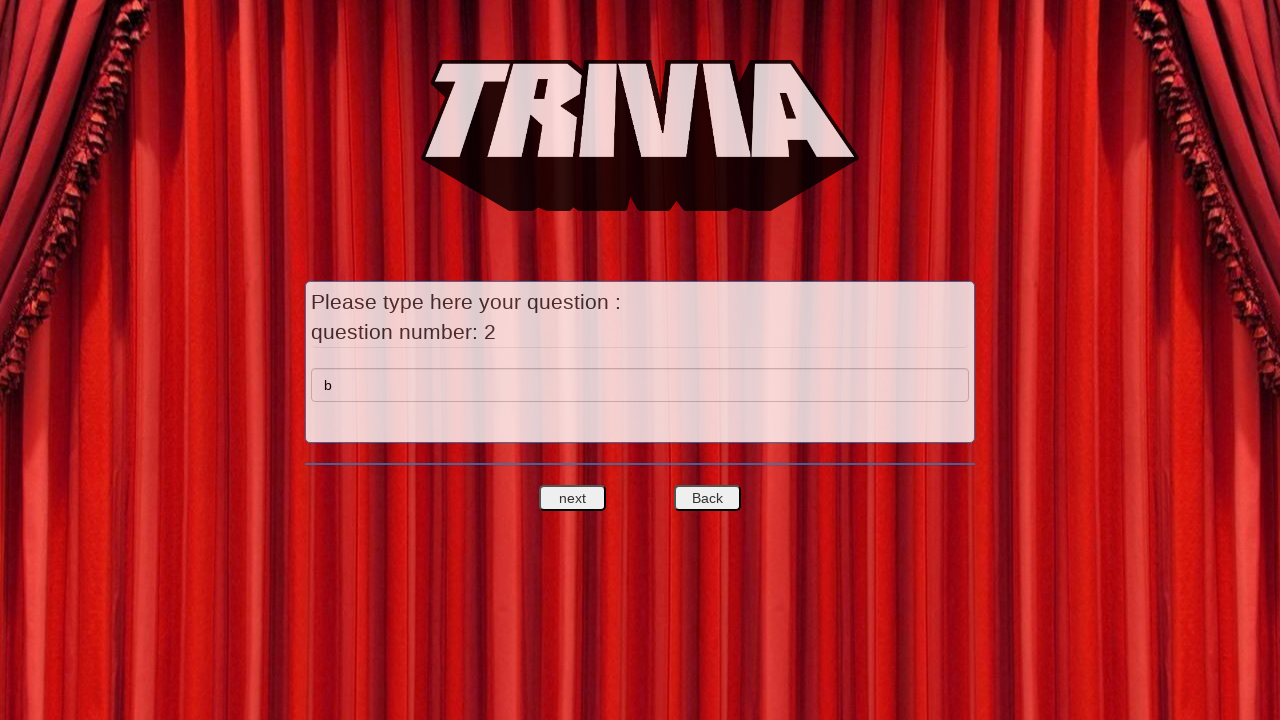

Clicked next question button after question 2 prompt at (573, 498) on #nextquest
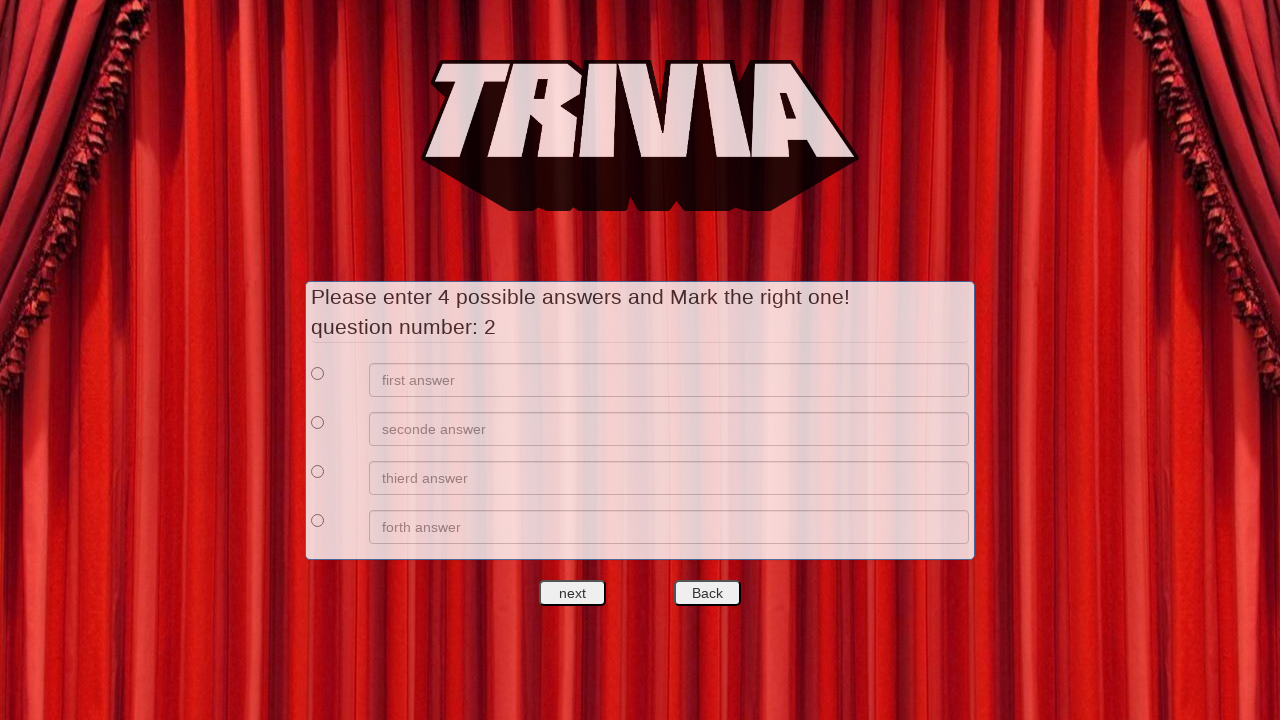

Filled answer 1 with 'e' on xpath=//*[@id='answers']/div[1]/div[2]/input
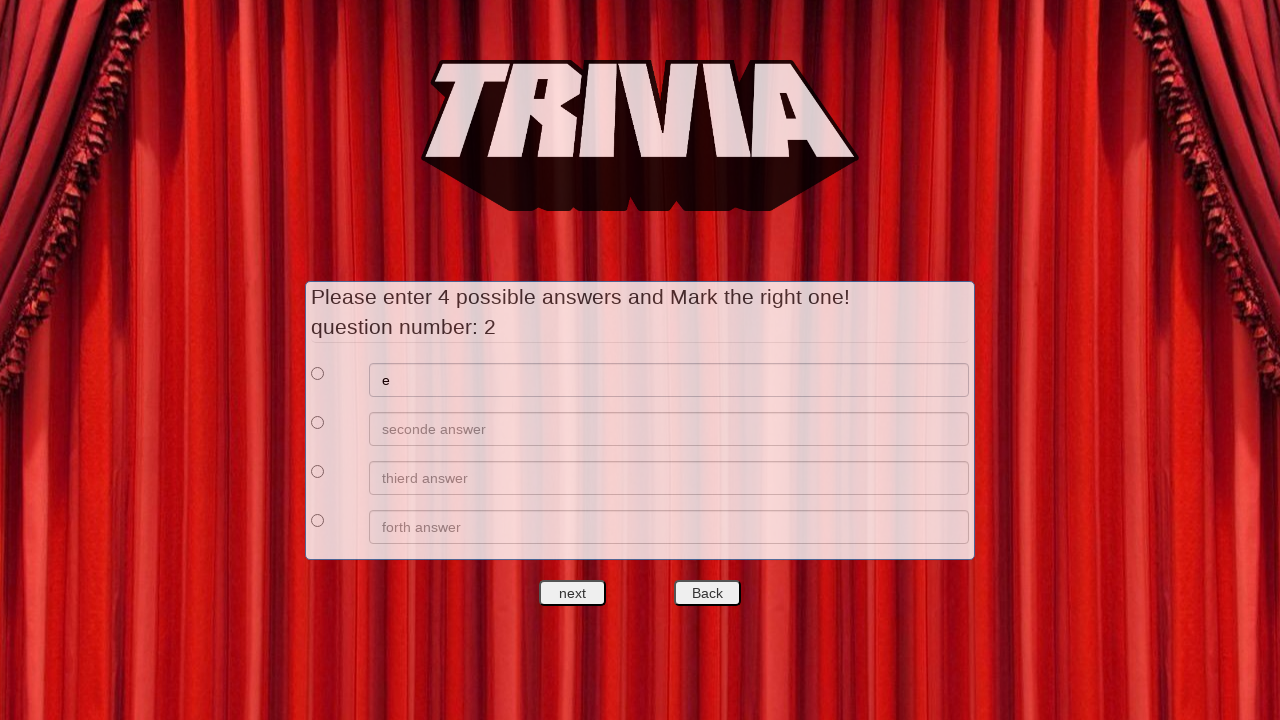

Filled answer 2 with 'f' on xpath=//*[@id='answers']/div[2]/div[2]/input
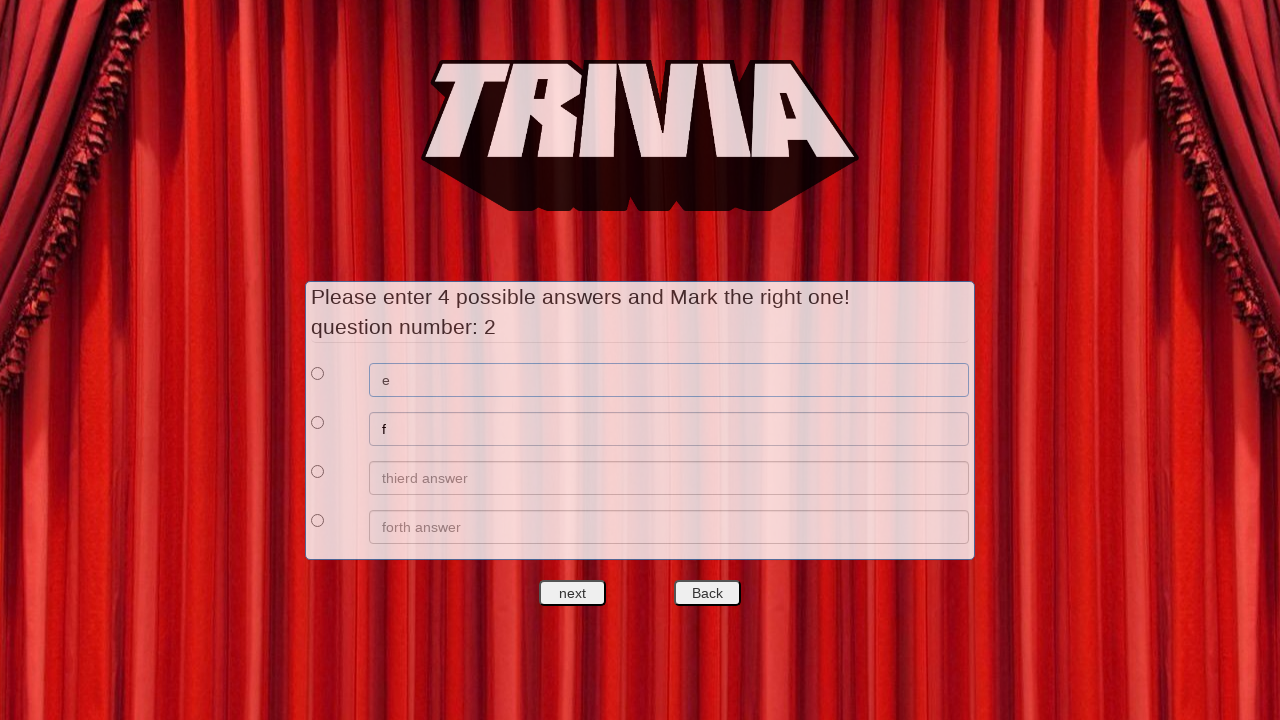

Filled answer 3 with 'g' on xpath=//*[@id='answers']/div[3]/div[2]/input
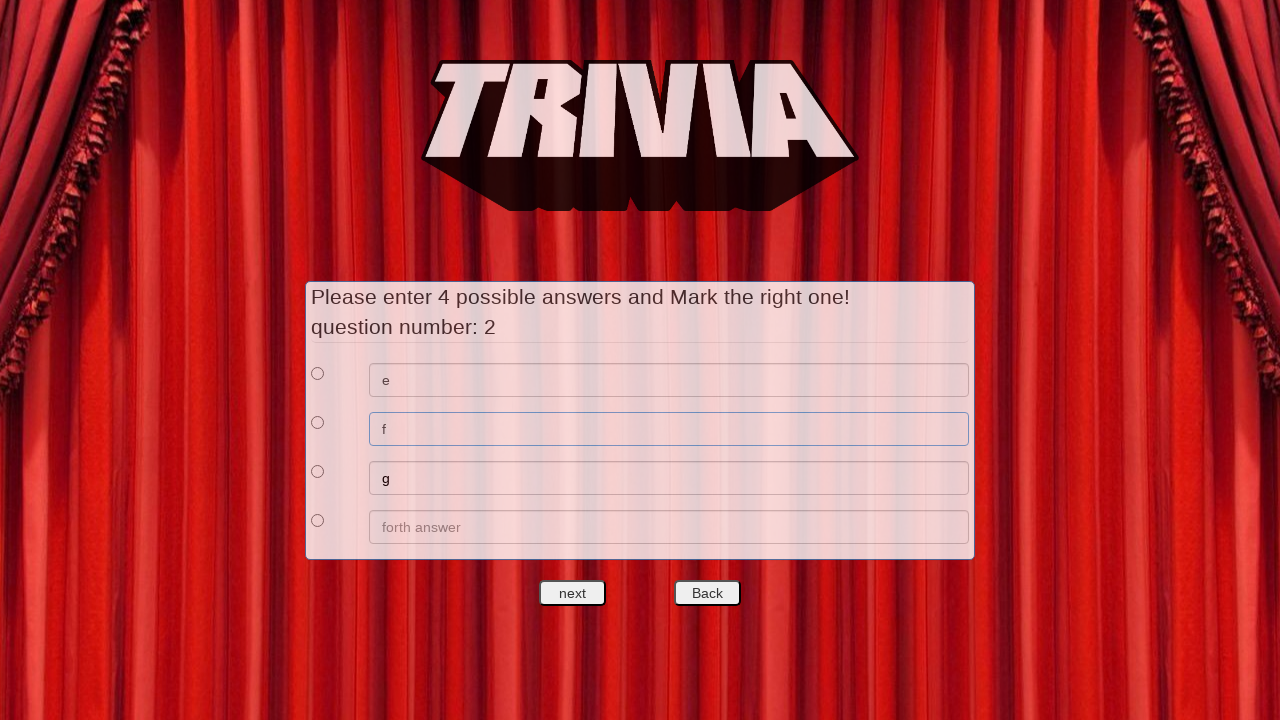

Filled answer 4 with 'h' on xpath=//*[@id='answers']/div[4]/div[2]/input
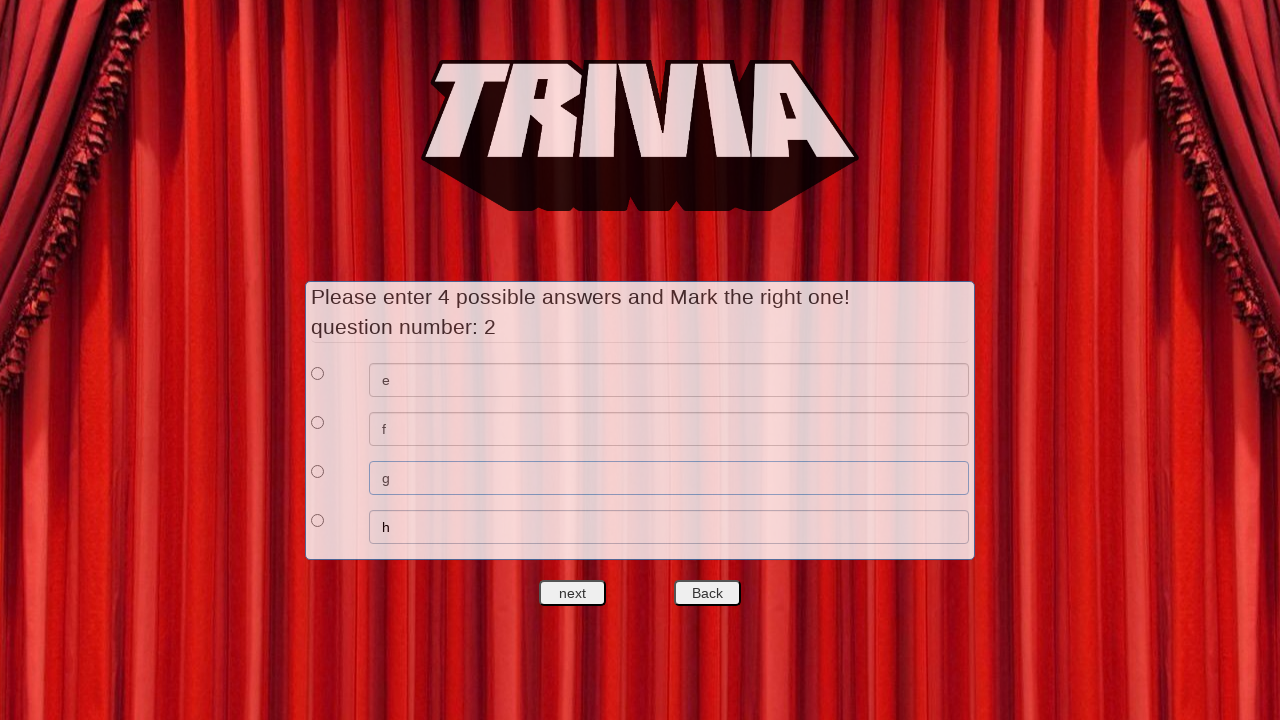

Selected answer 1 as correct for question 2 at (318, 373) on xpath=//*[@id='answers']/div[1]/div[1]/input
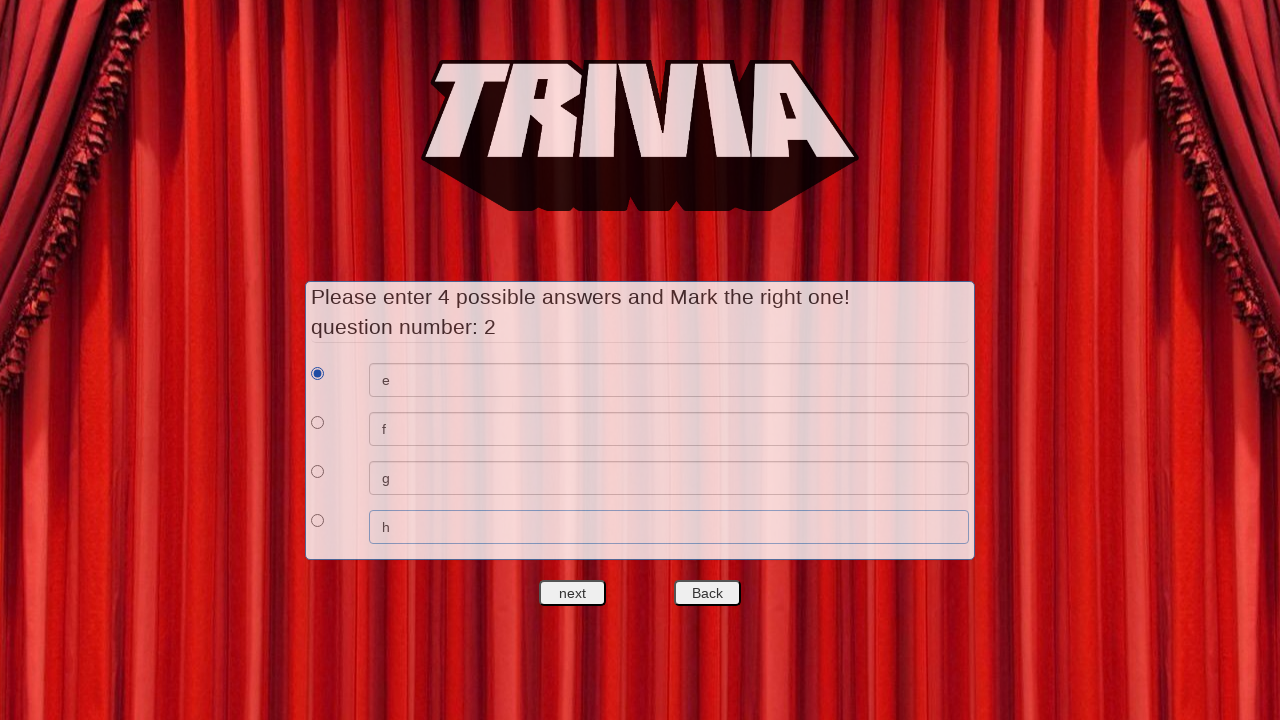

Clicked next question button after question 2 at (573, 593) on #nextquest
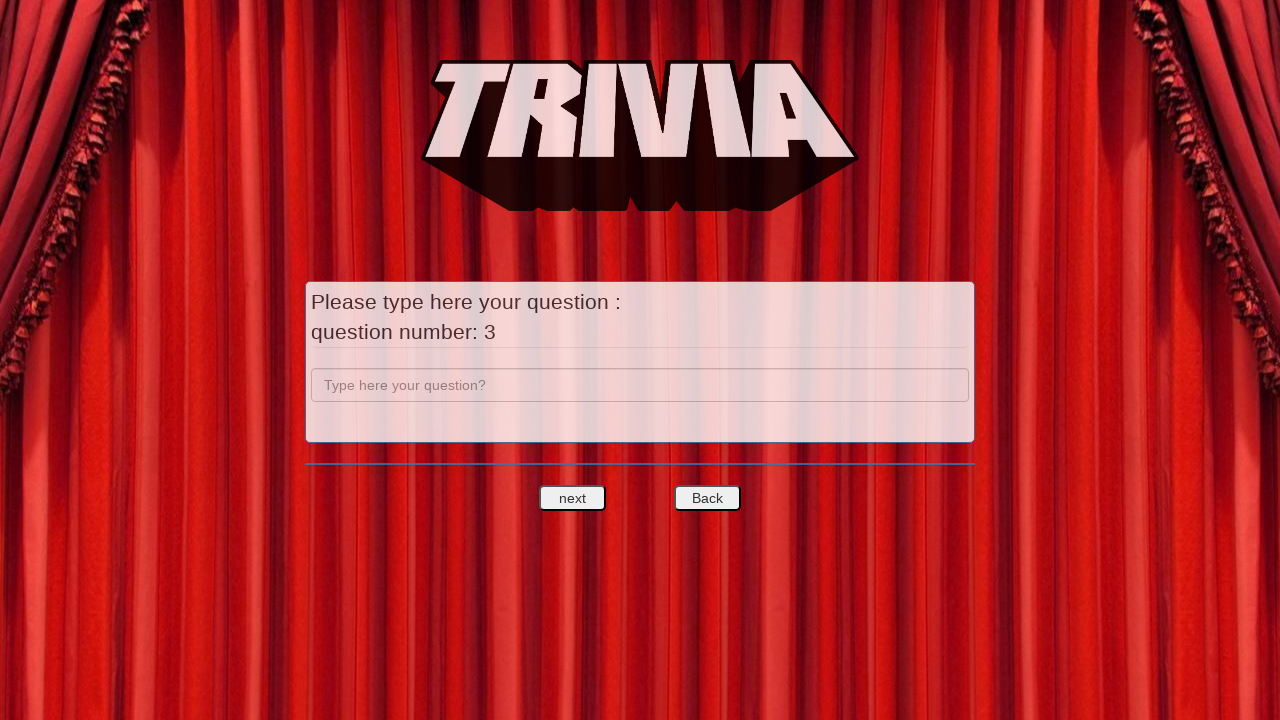

Filled question 3 with 'c' on input[name='question']
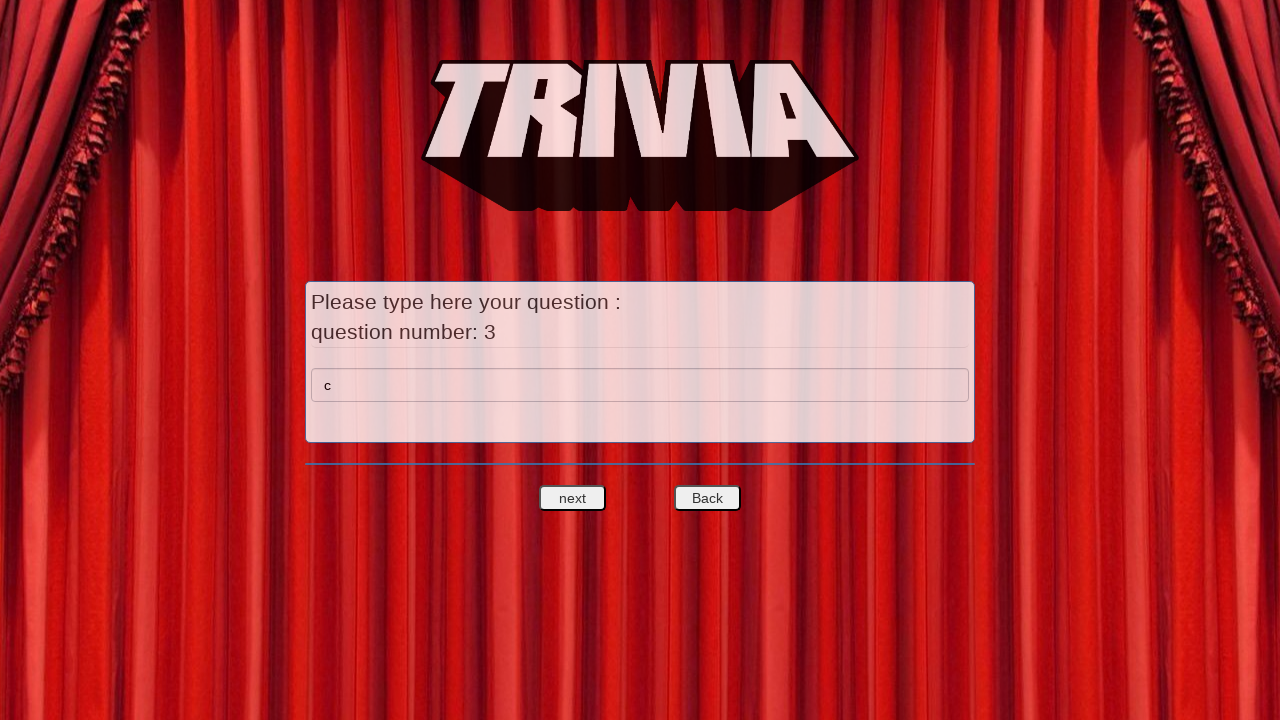

Clicked next question button after question 3 prompt at (573, 498) on #nextquest
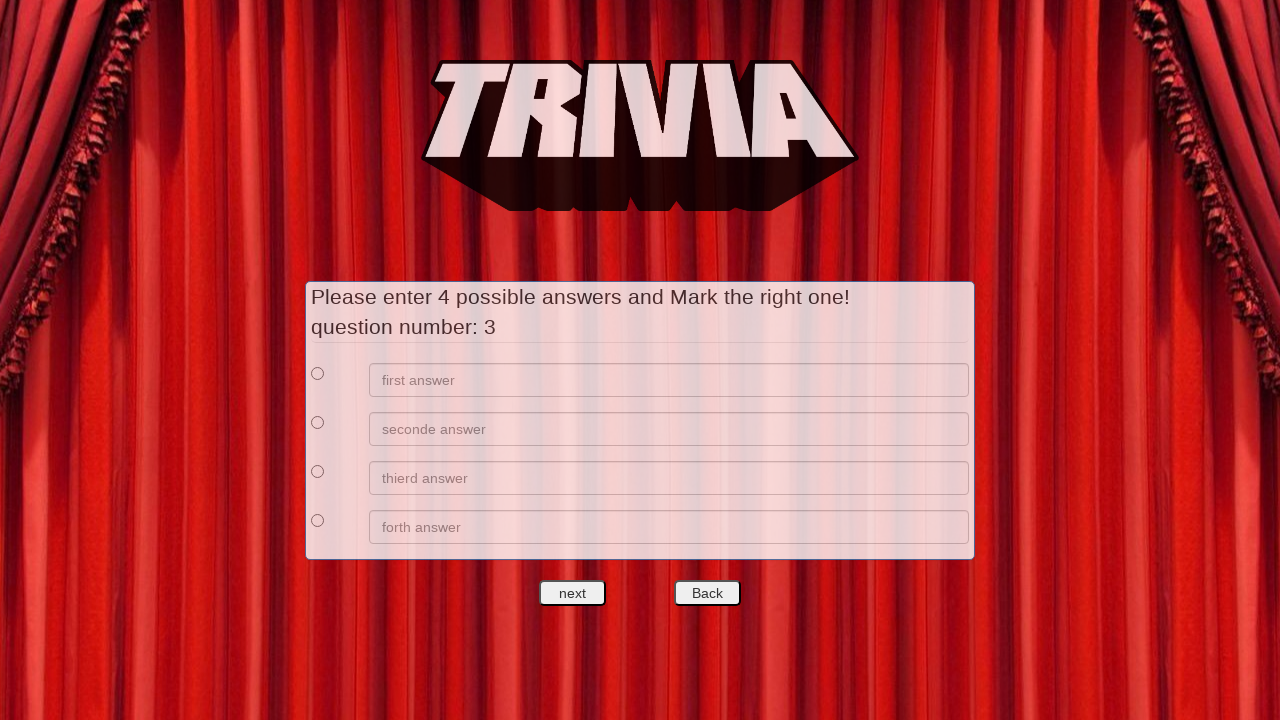

Filled answer 1 with 'i' on xpath=//*[@id='answers']/div[1]/div[2]/input
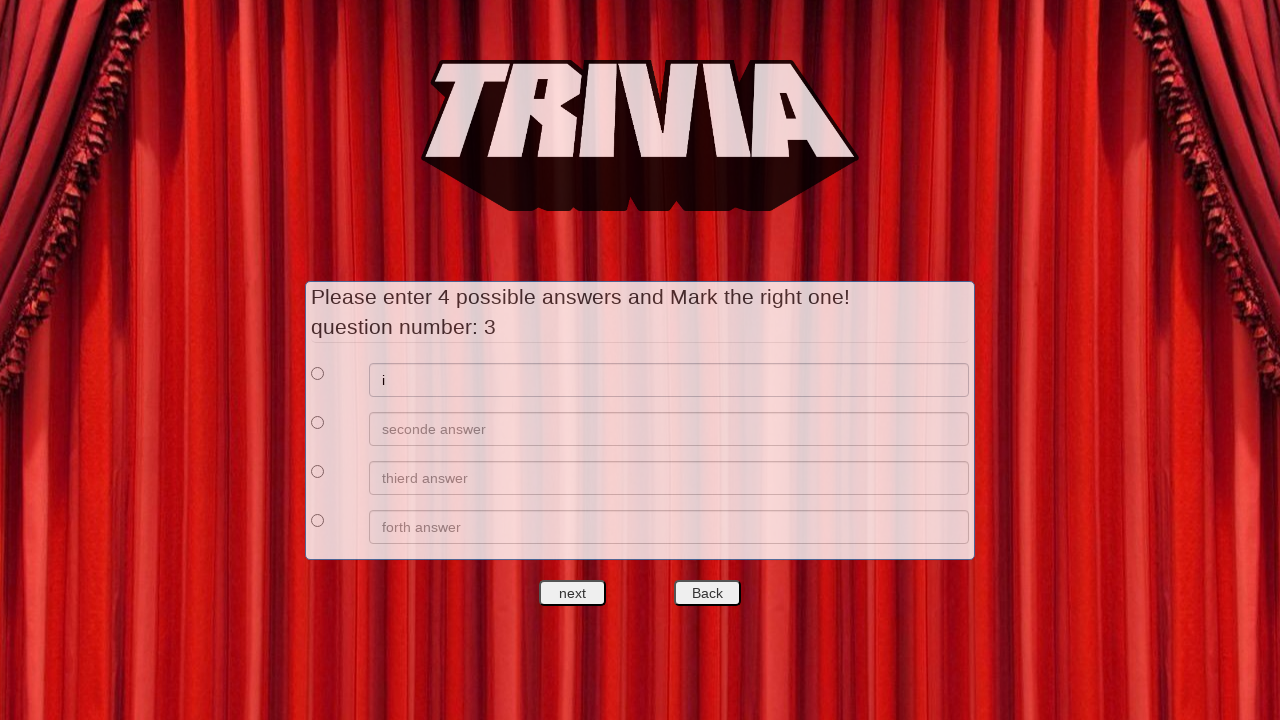

Filled answer 2 with 'j' on xpath=//*[@id='answers']/div[2]/div[2]/input
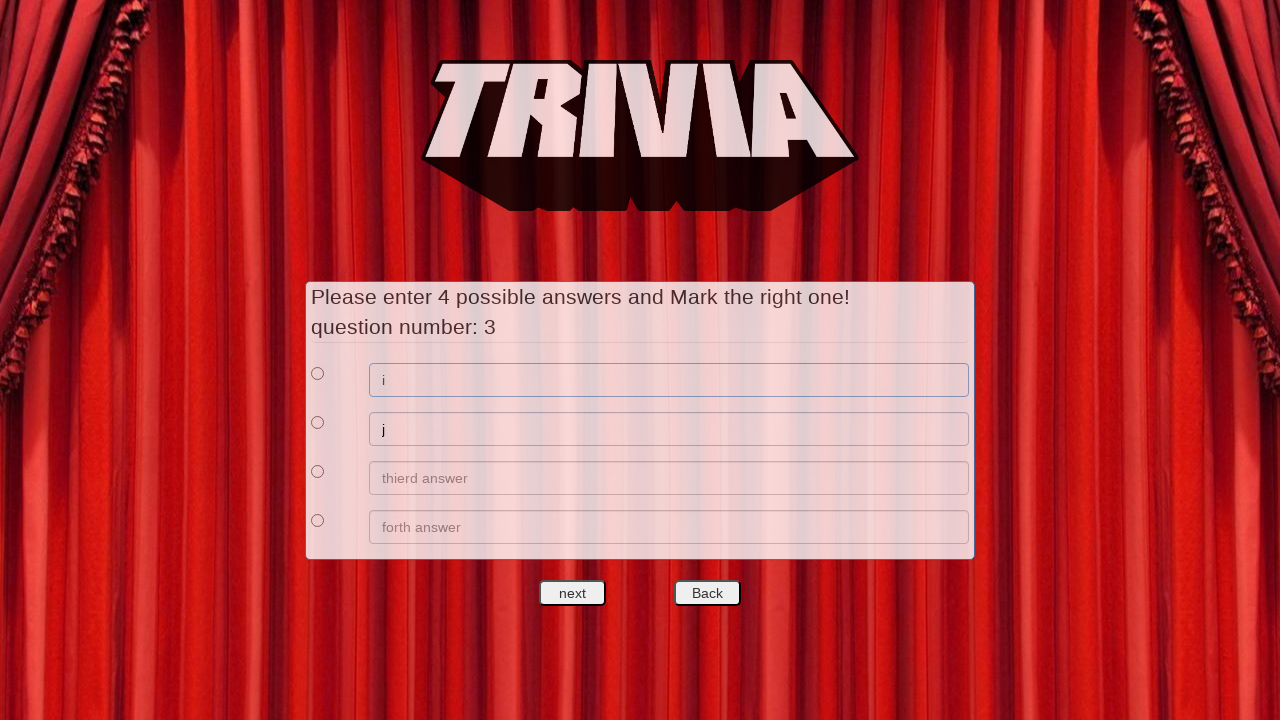

Filled answer 3 with 'k' on xpath=//*[@id='answers']/div[3]/div[2]/input
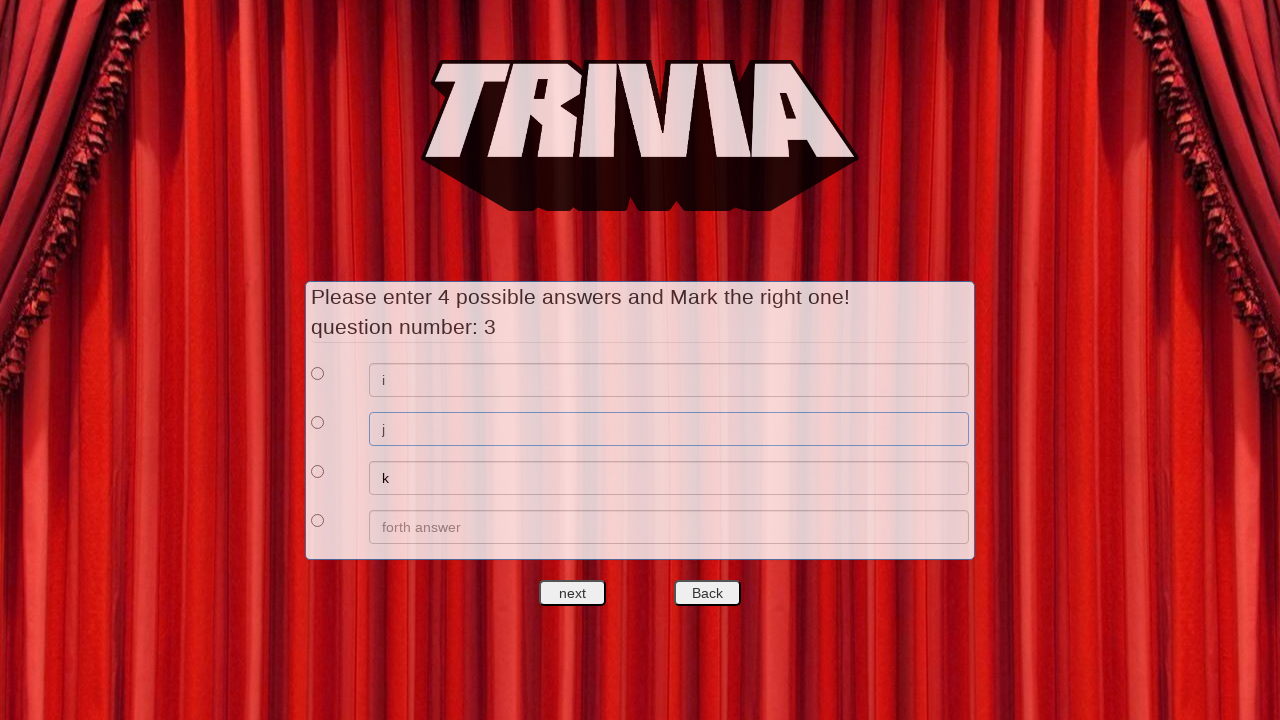

Filled answer 4 with 'l' on xpath=//*[@id='answers']/div[4]/div[2]/input
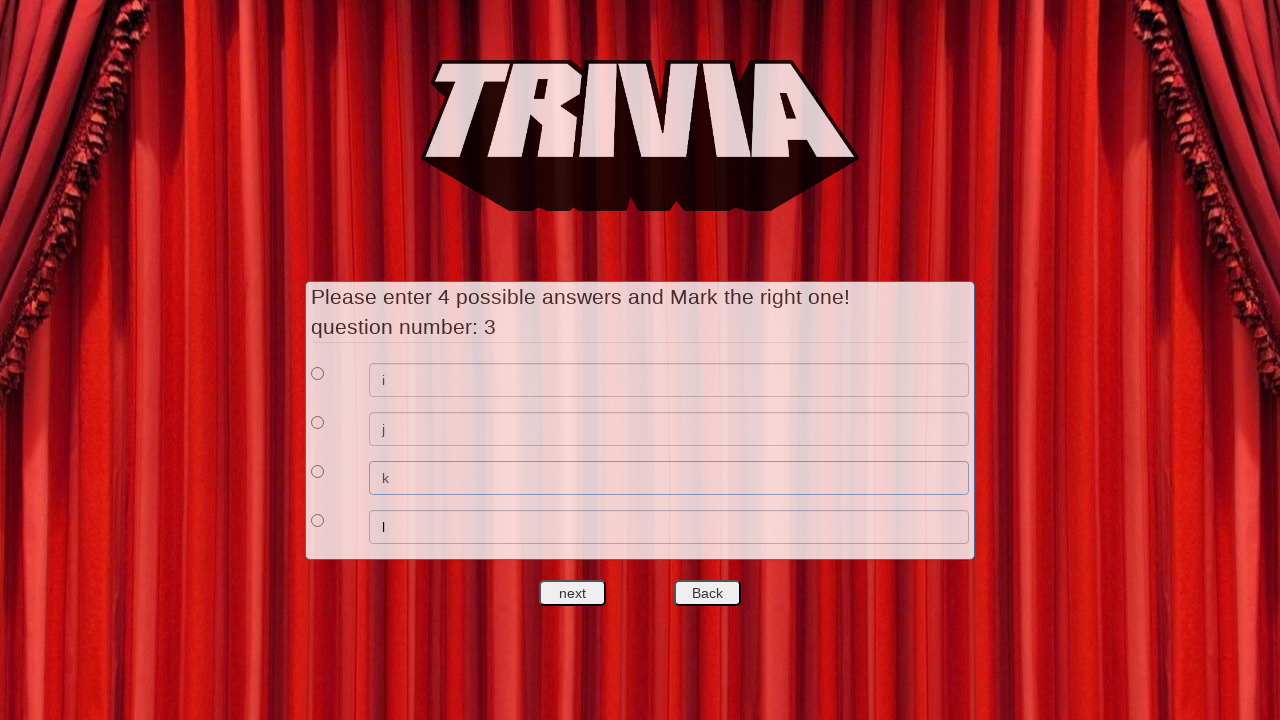

Selected answer 1 as correct for question 3 at (318, 373) on xpath=//*[@id='answers']/div[1]/div[1]/input
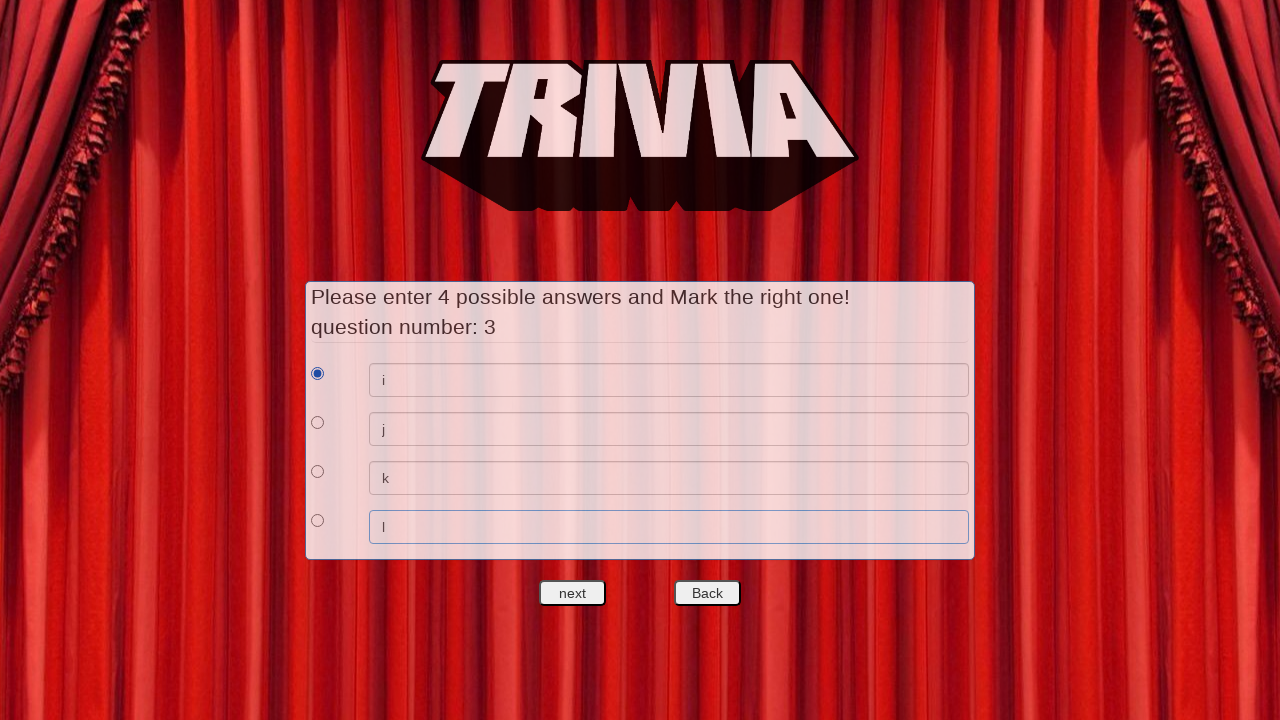

Clicked next question button after question 3 at (573, 593) on #nextquest
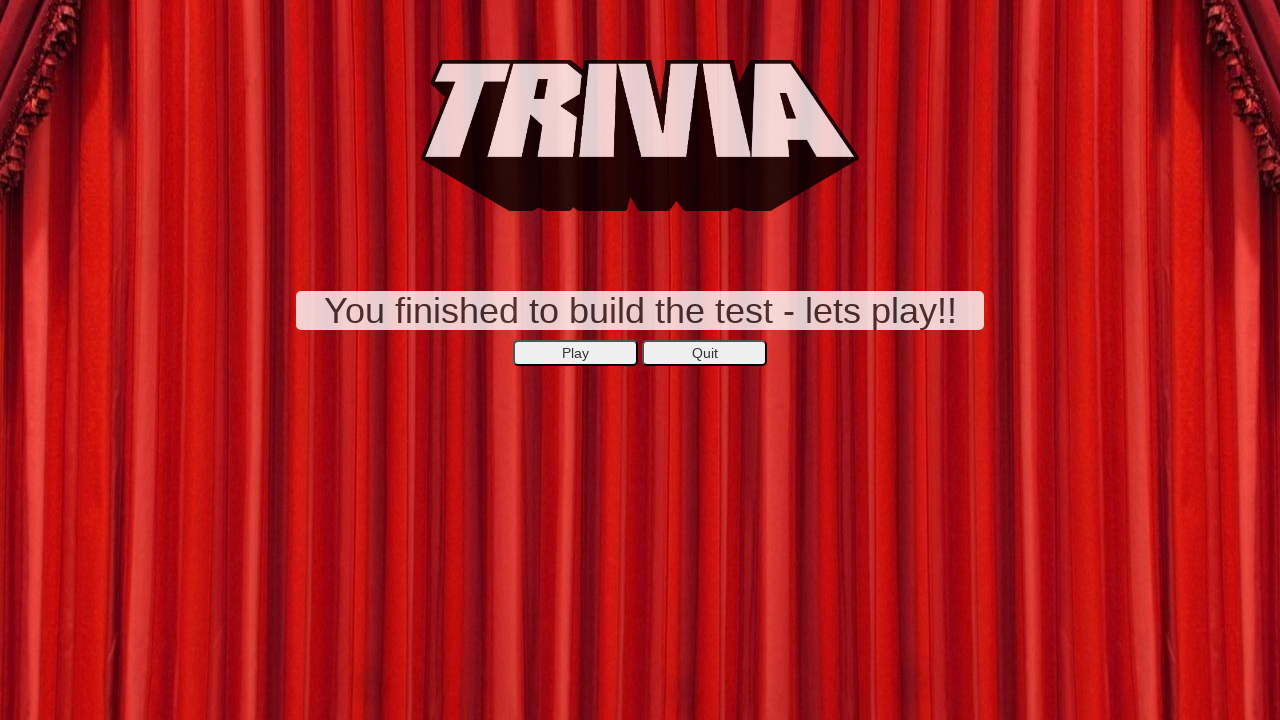

Clicked Play button to start trivia game at (576, 353) on xpath=//*[@id='secondepage']/center/button[1]
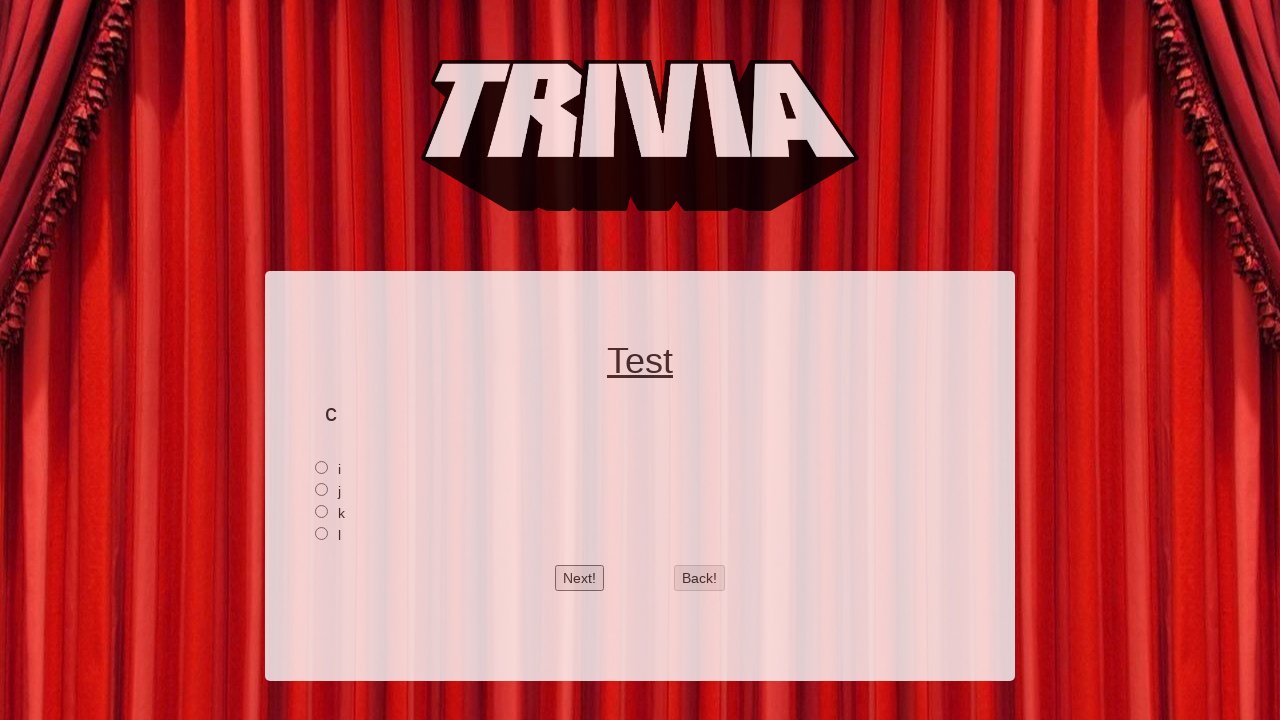

Answered question 1 in trivia game at (322, 467) on xpath=//*[@id='2']/input[1]
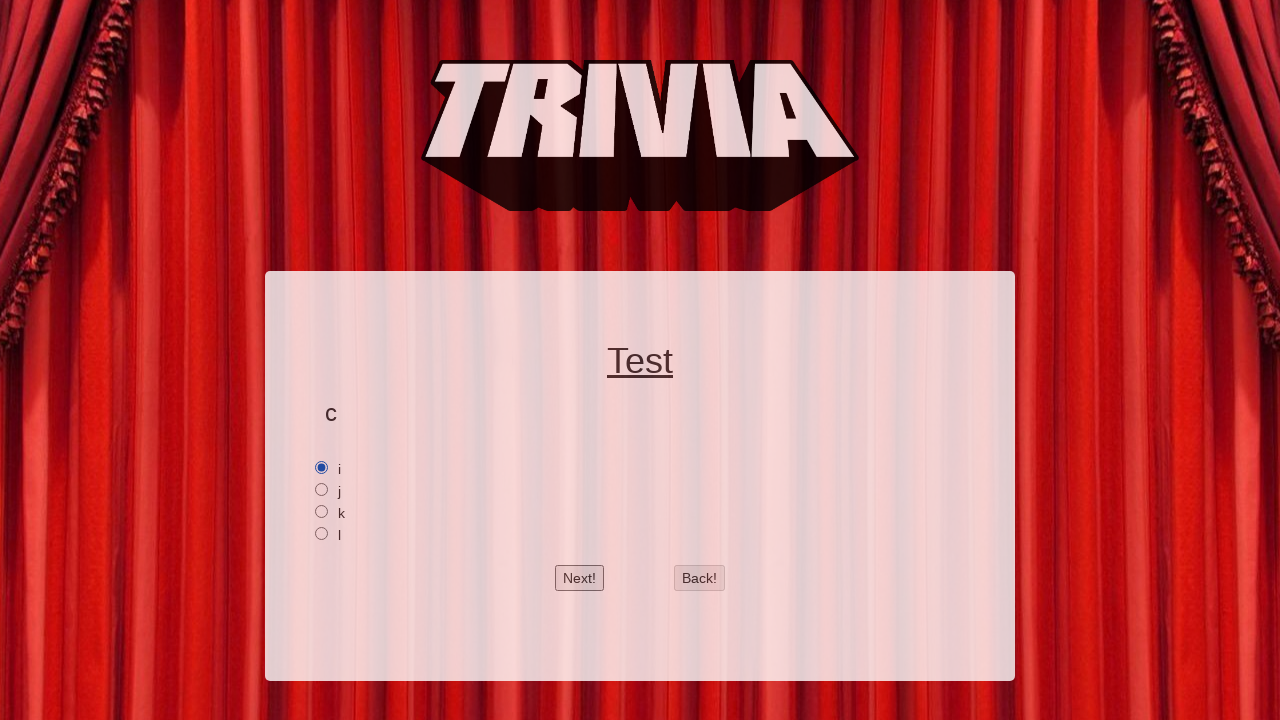

Clicked next button after question 1 at (580, 578) on #btnnext
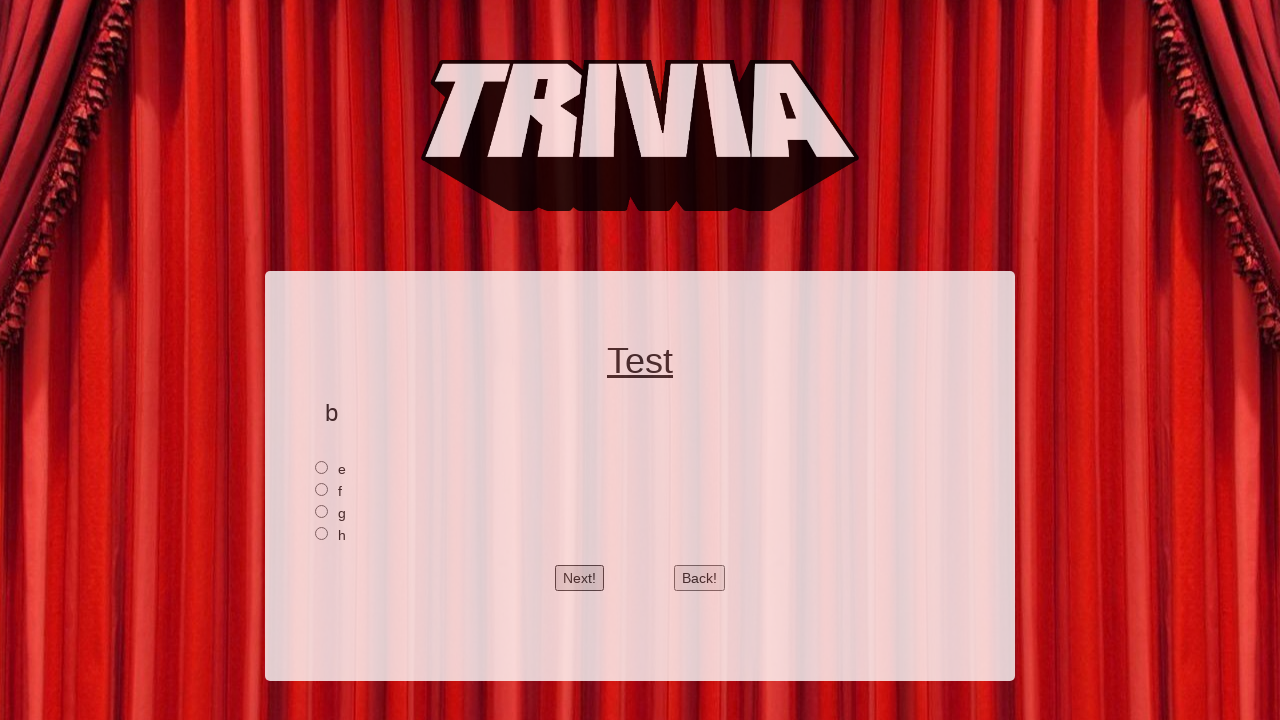

Answered question 2 in trivia game at (322, 467) on xpath=//*[@id='1']/input[1]
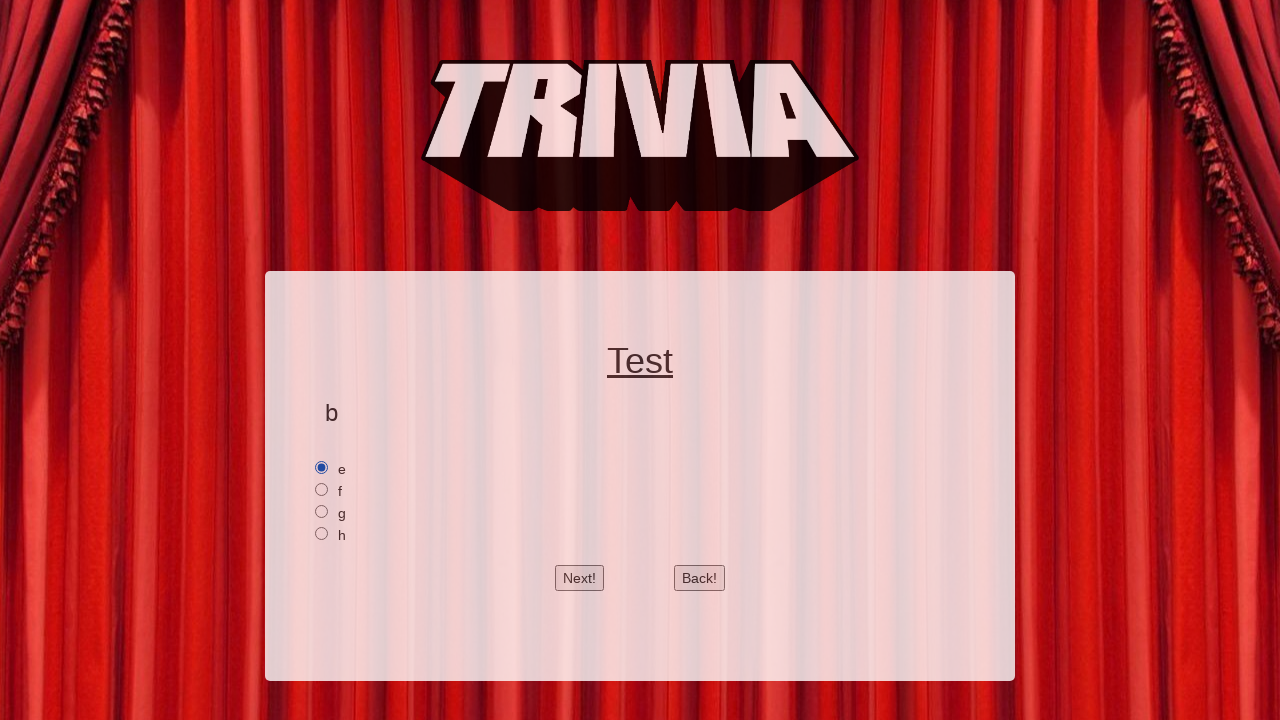

Clicked next button after question 2 at (580, 578) on #btnnext
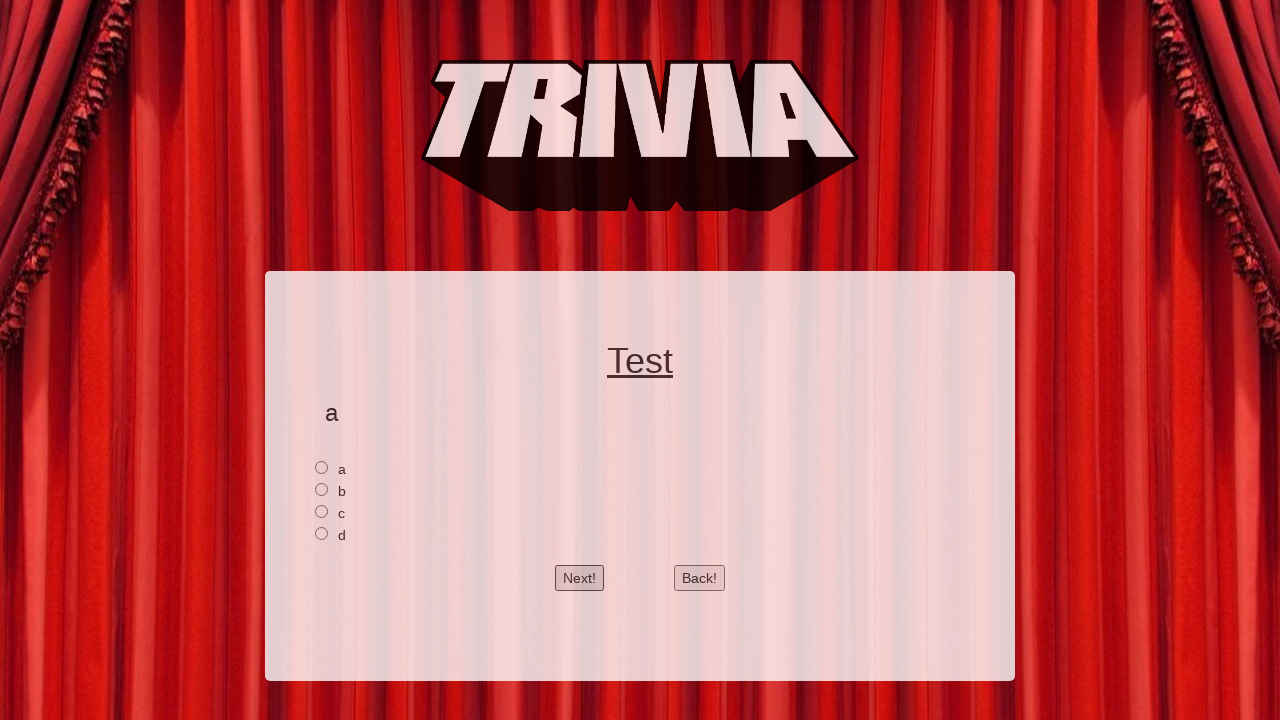

Answered question 3 in trivia game at (322, 467) on xpath=//*[@id='0']/input[1]
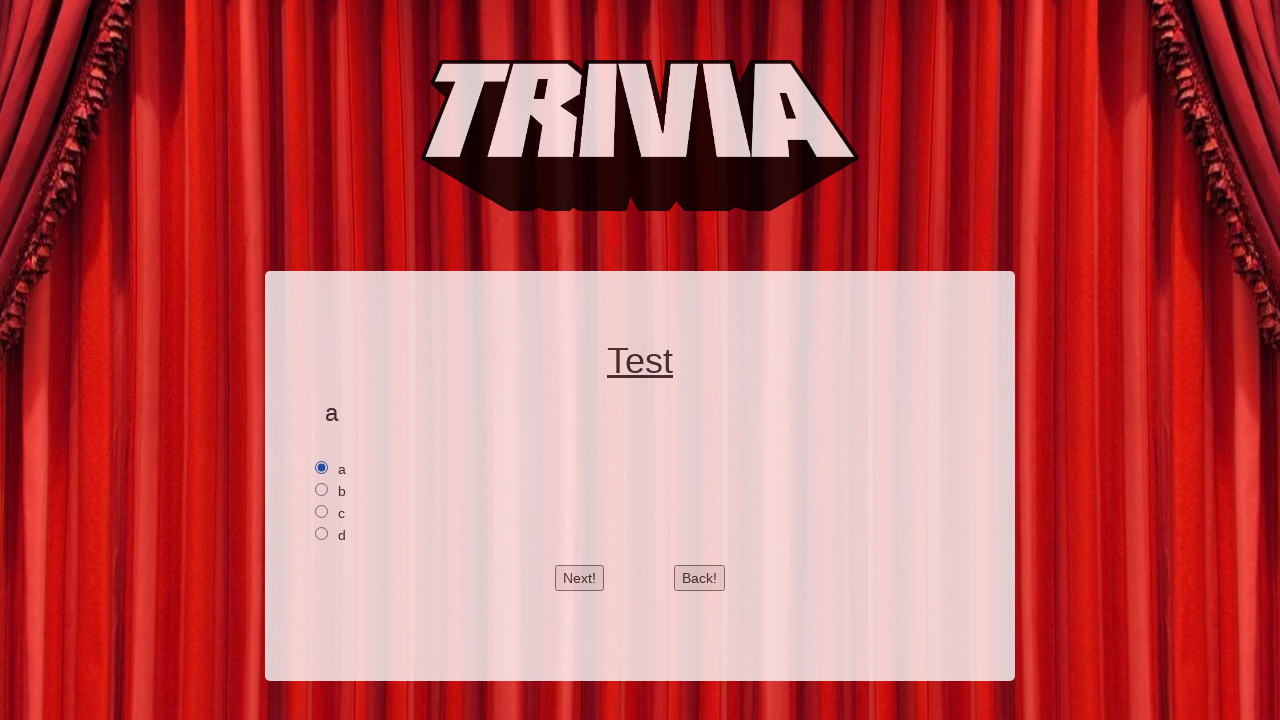

Clicked next button after question 3 at (580, 578) on #btnnext
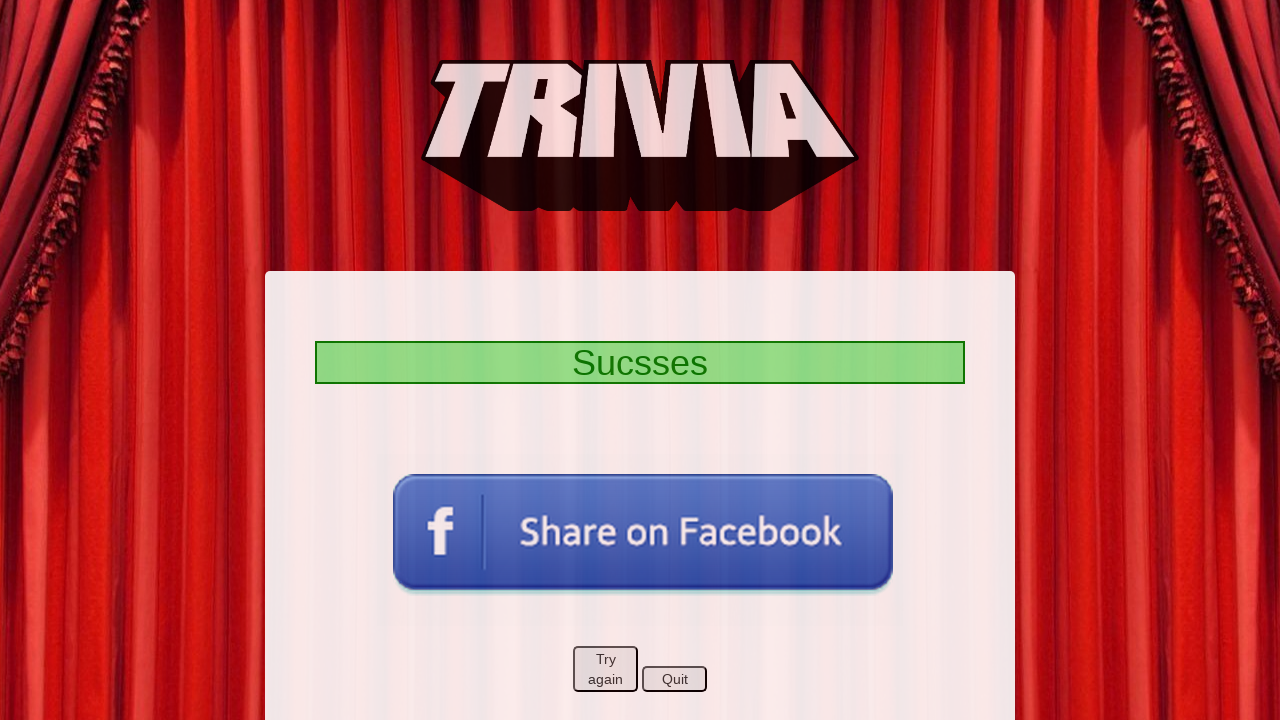

Clicked Try Again button after completing trivia game at (606, 669) on xpath=//*[@id='markpage']/center/button[1]
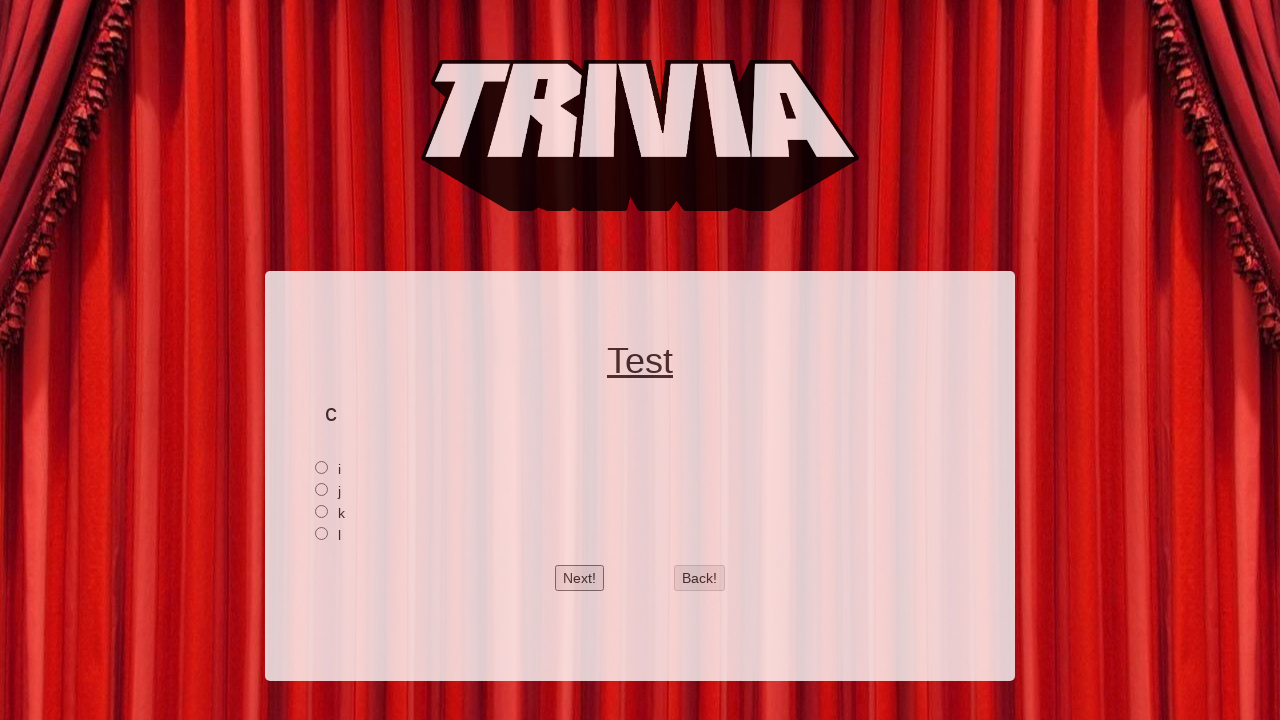

Verified next button is displayed again after clicking Try Again
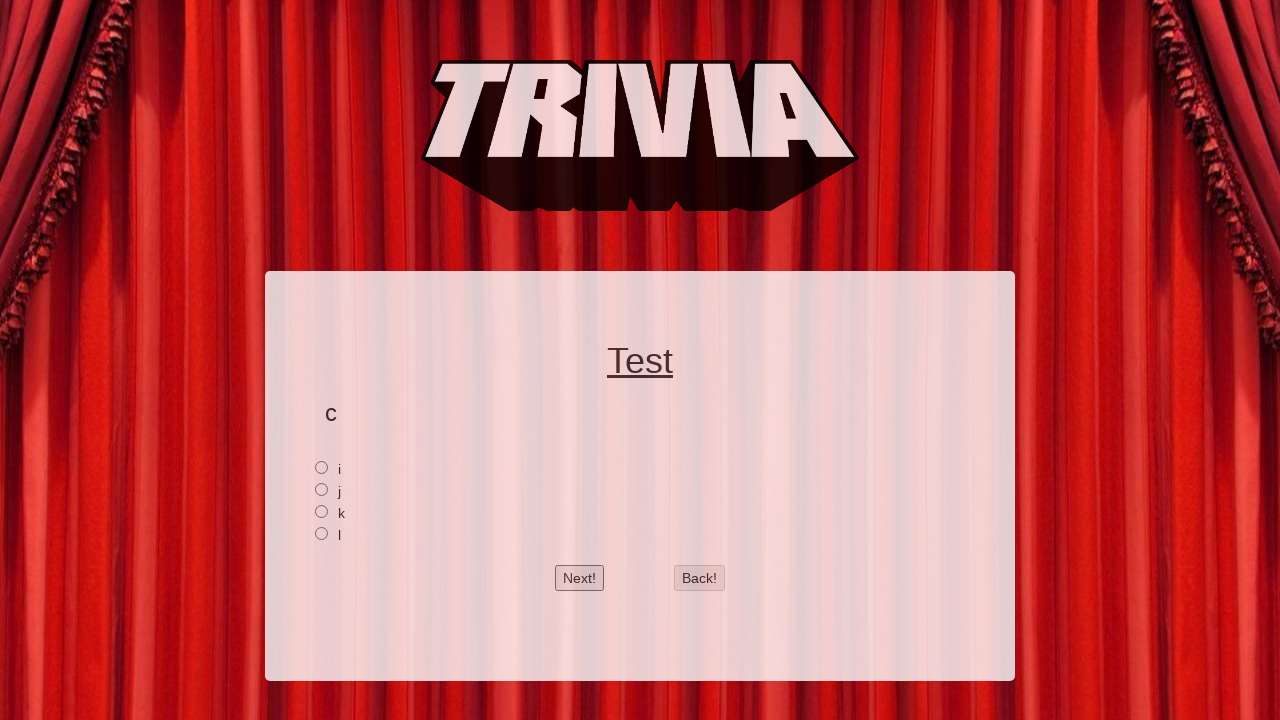

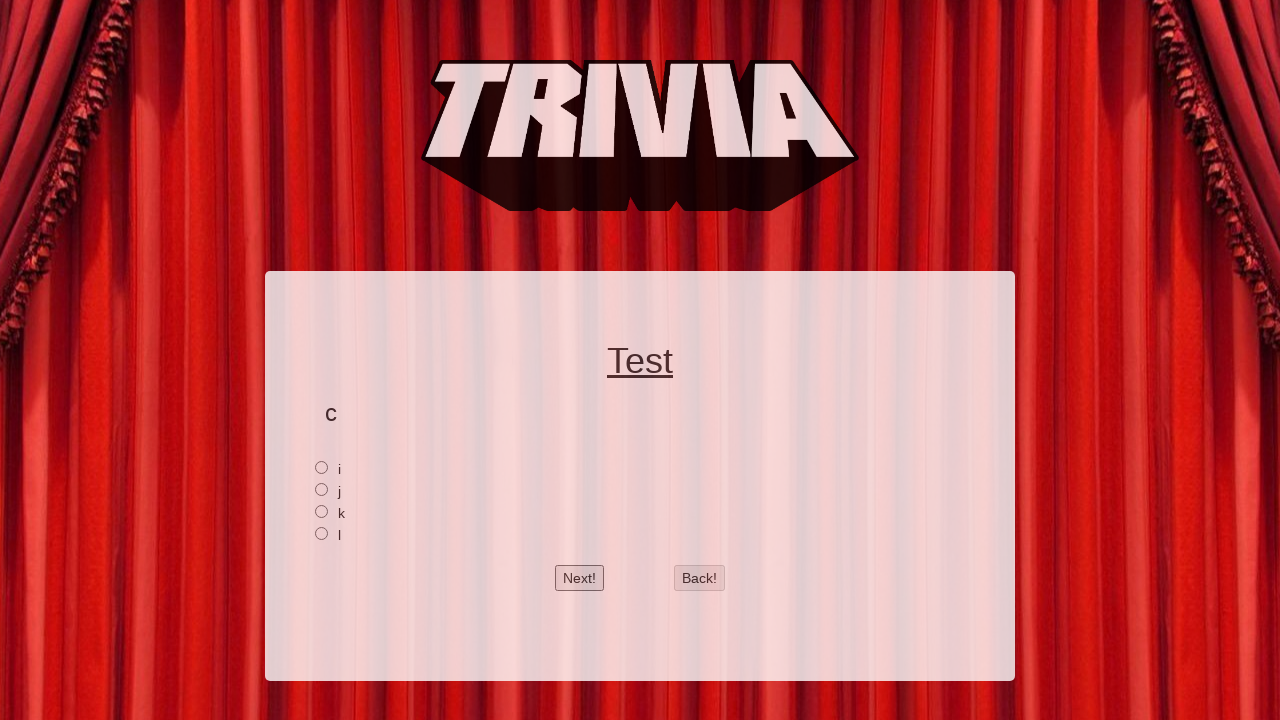